Tests that entering edit mode hides certain elements and focuses the input box

Starting URL: https://todomvc.com/examples/typescript-angular/#/

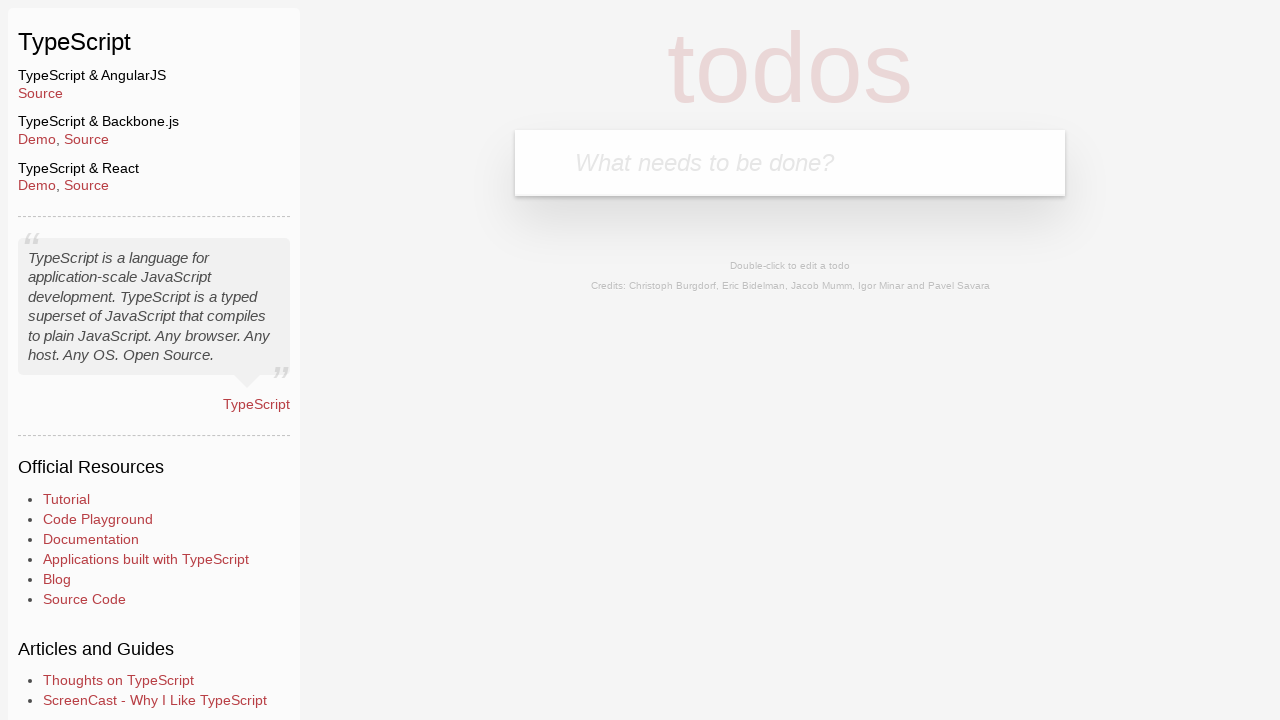

Filled new todo input with 'Lorem' on .new-todo
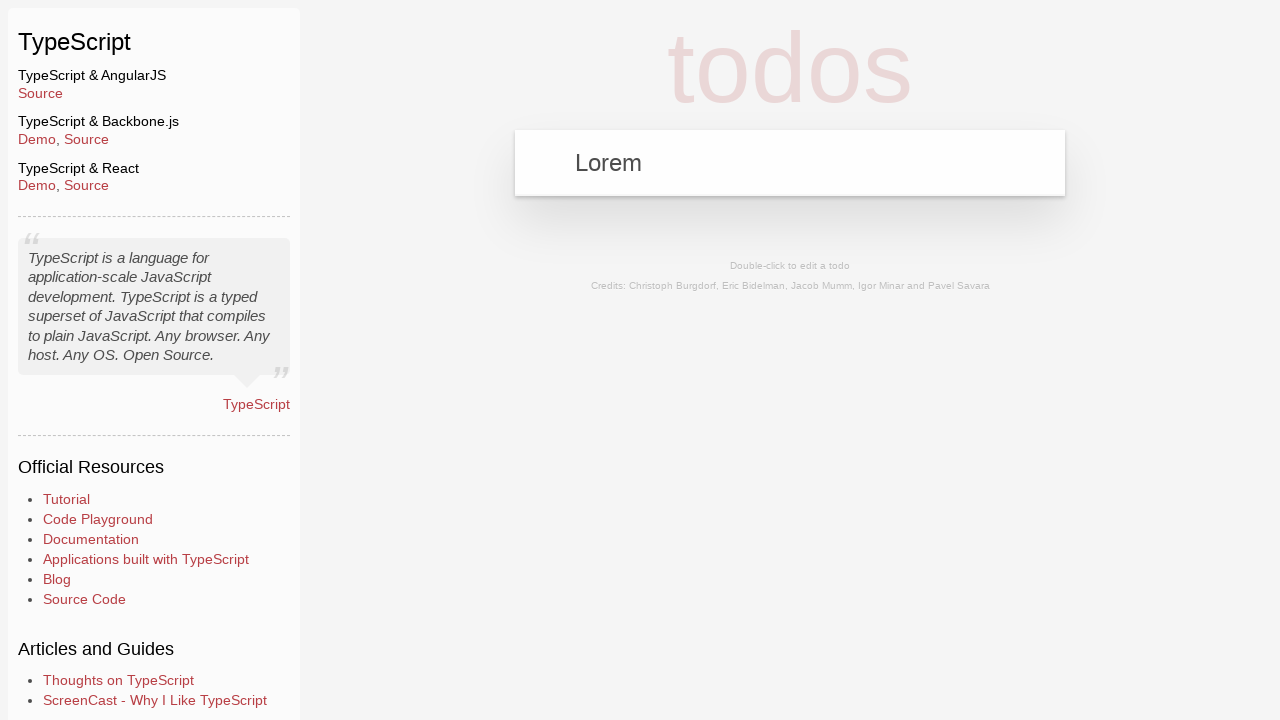

Pressed Enter to create the new todo on .new-todo
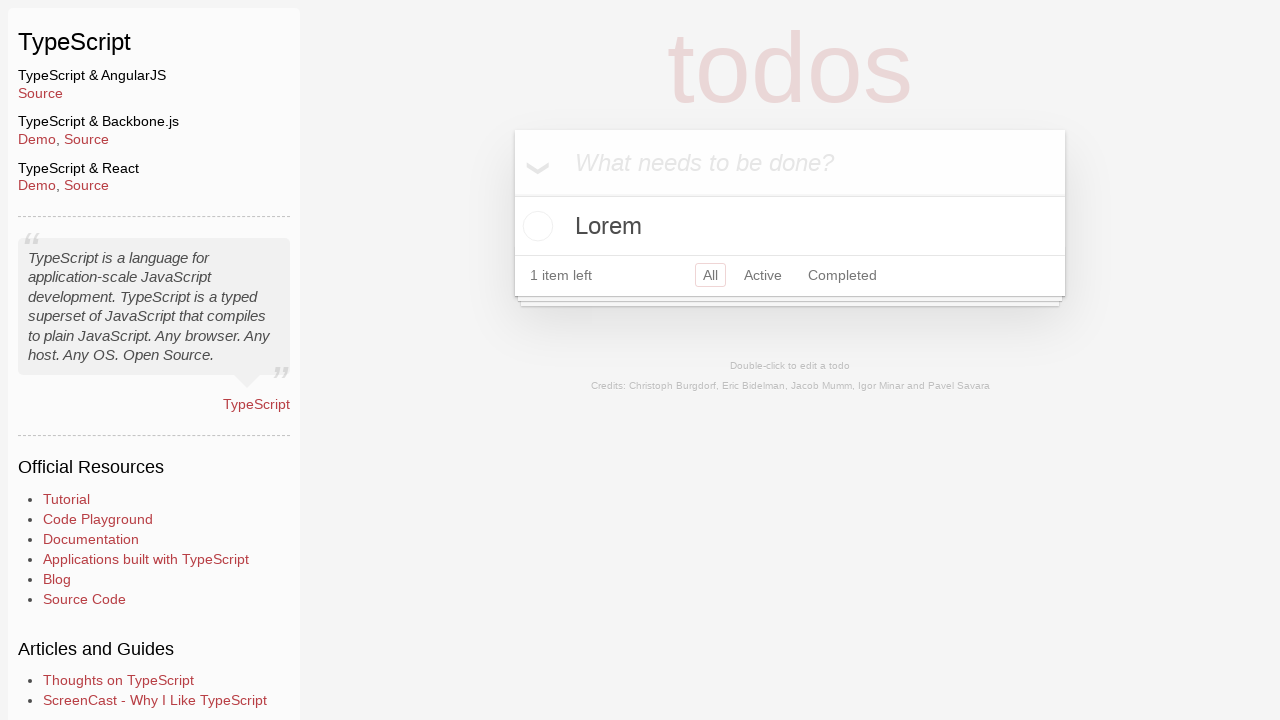

Double-clicked on 'Lorem' todo to enter edit mode at (790, 226) on text=Lorem
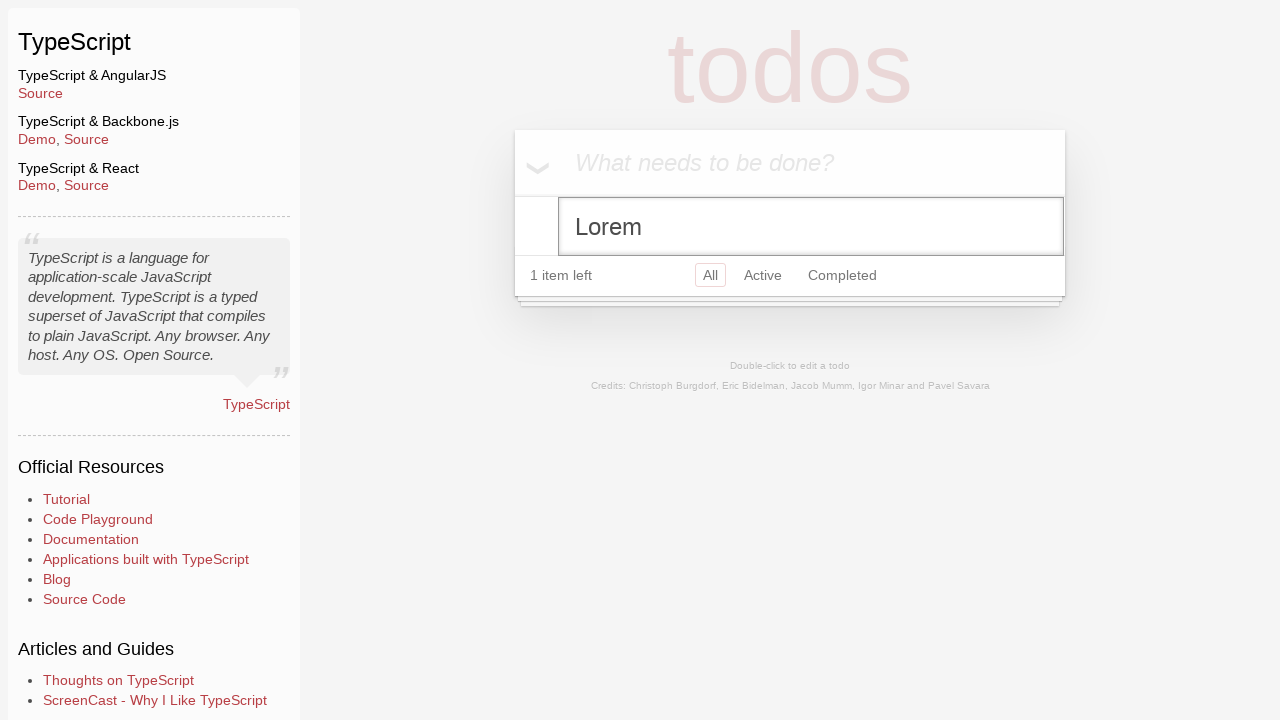

Verified that edit mode is active with 'editing' class on todo item
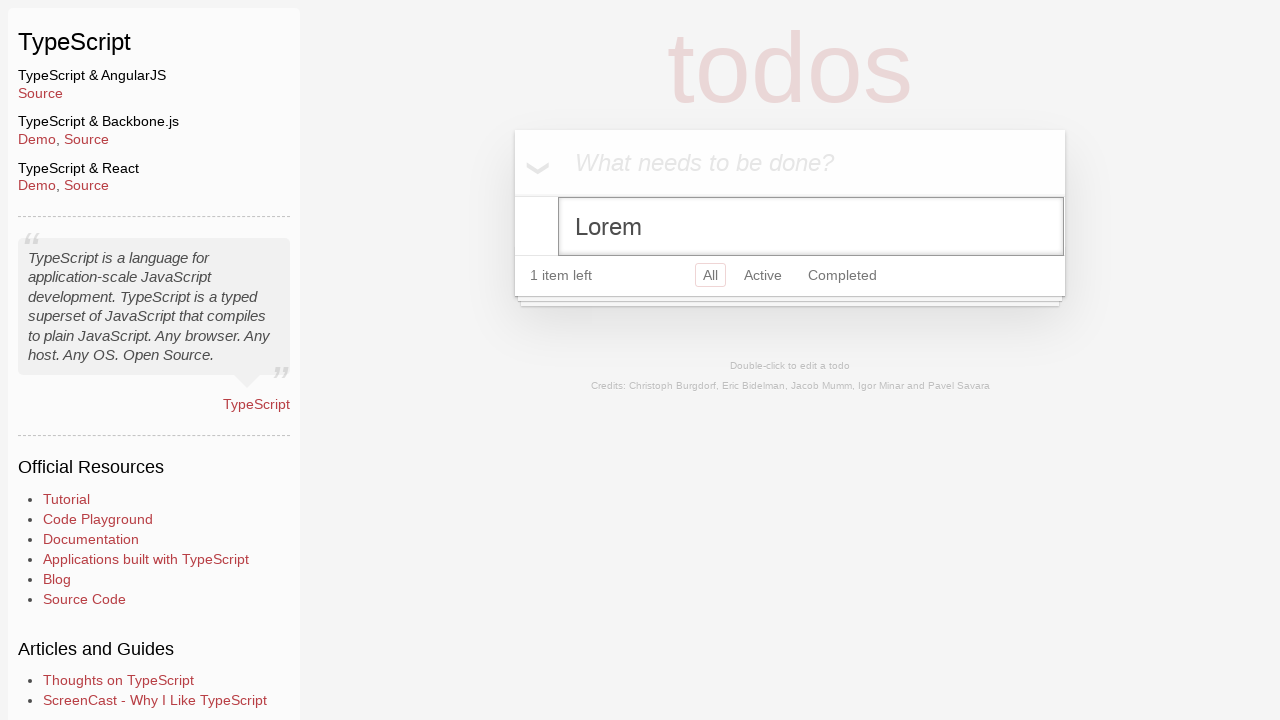

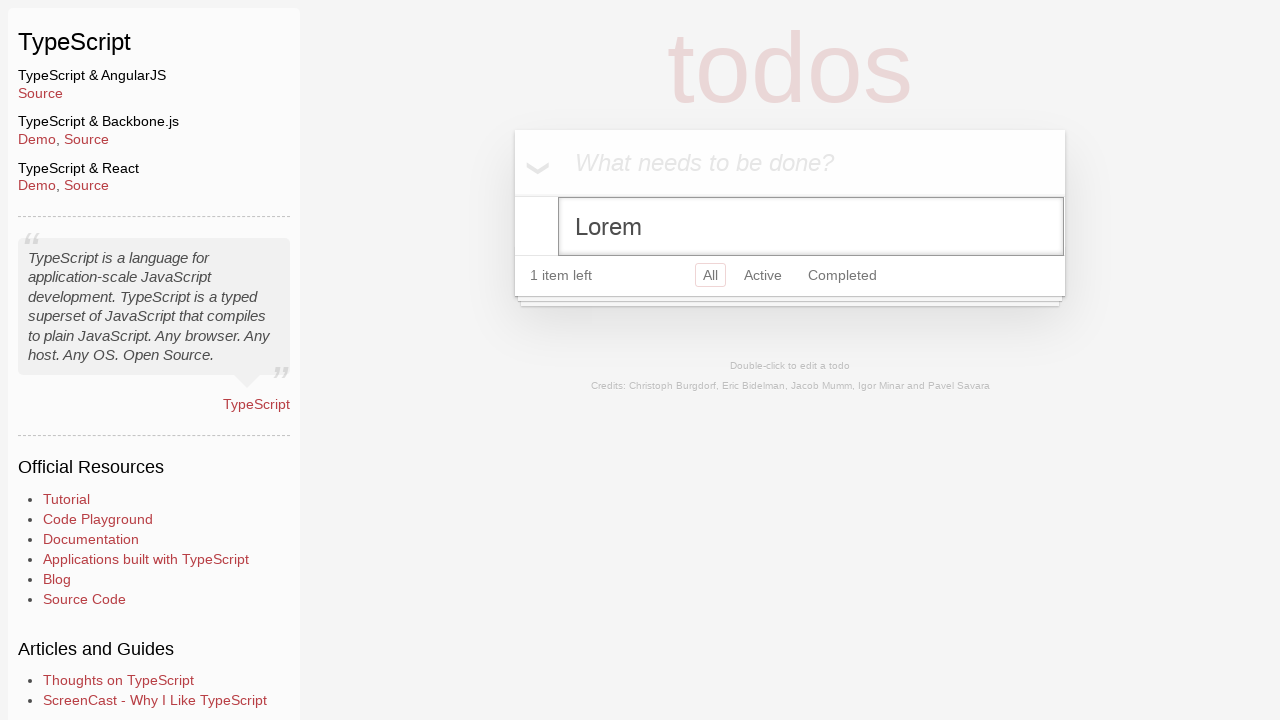